Tests a text box form by filling in name, email, current address and permanent address fields, submitting the form, and verifying the output displays the entered values correctly

Starting URL: https://demoqa.com/text-box

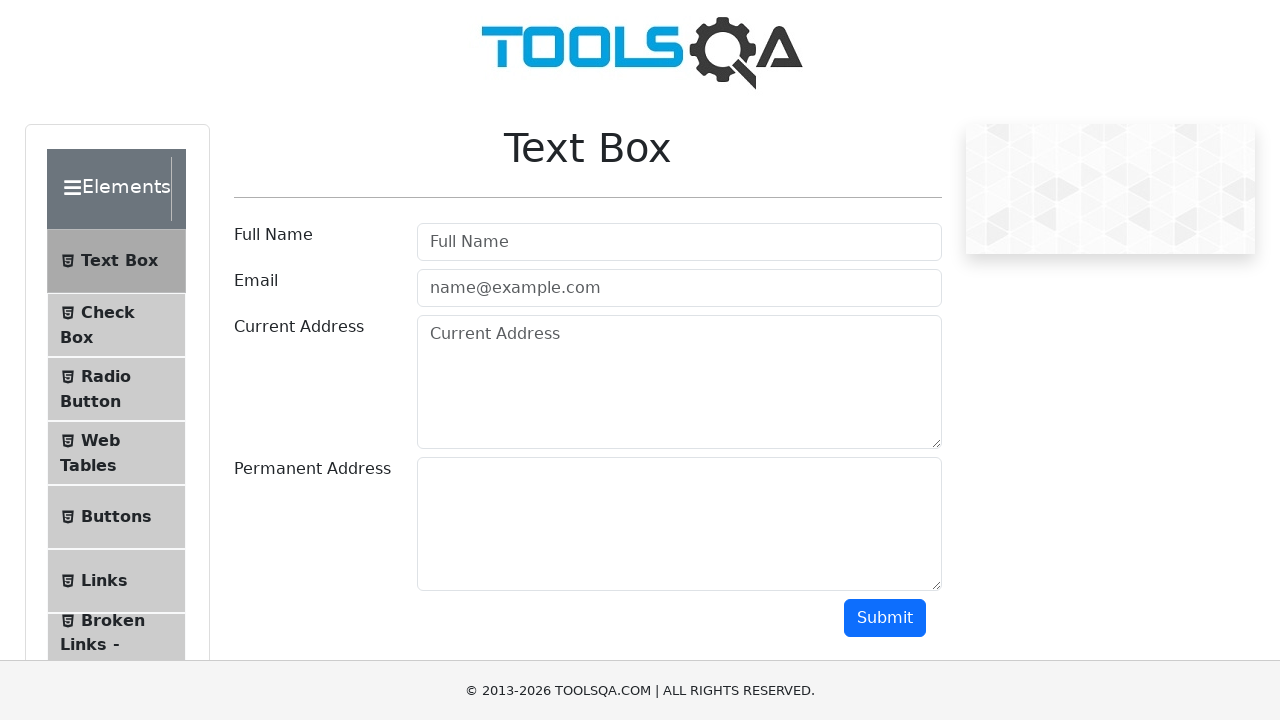

Filled name field with 'John Smith' on #userName
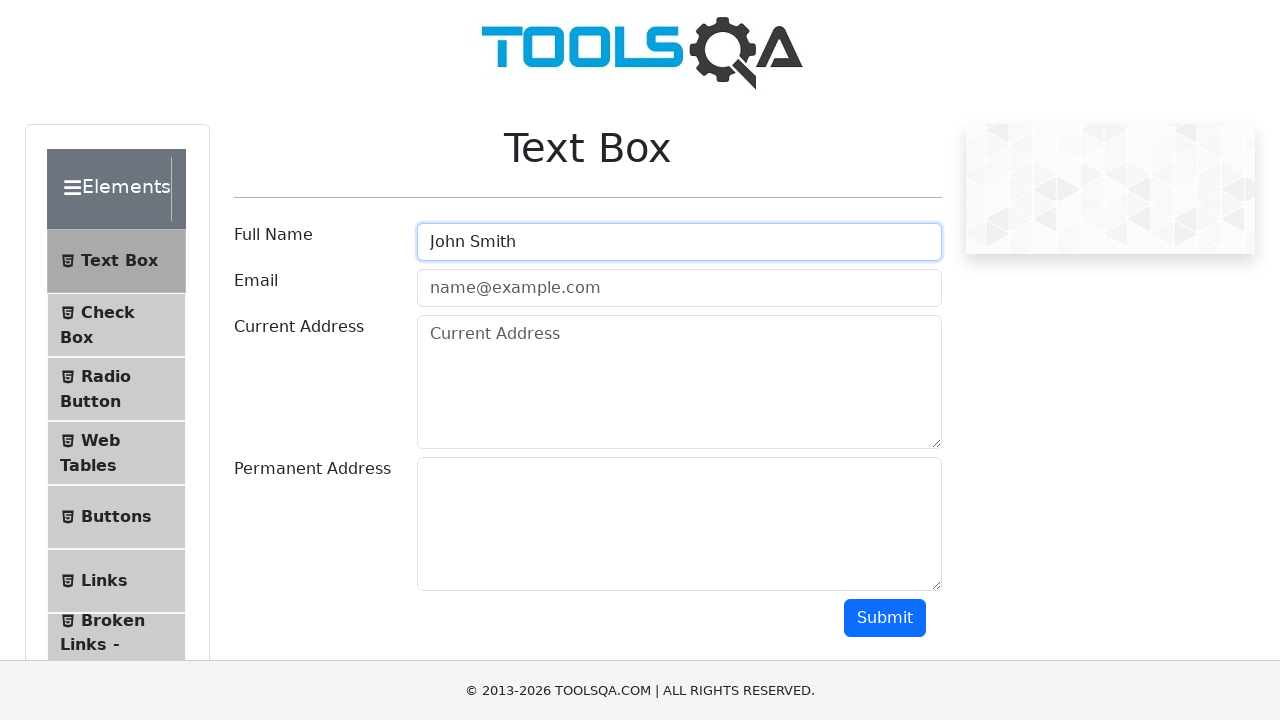

Filled email field with 'john.smith@example.com' on #userEmail
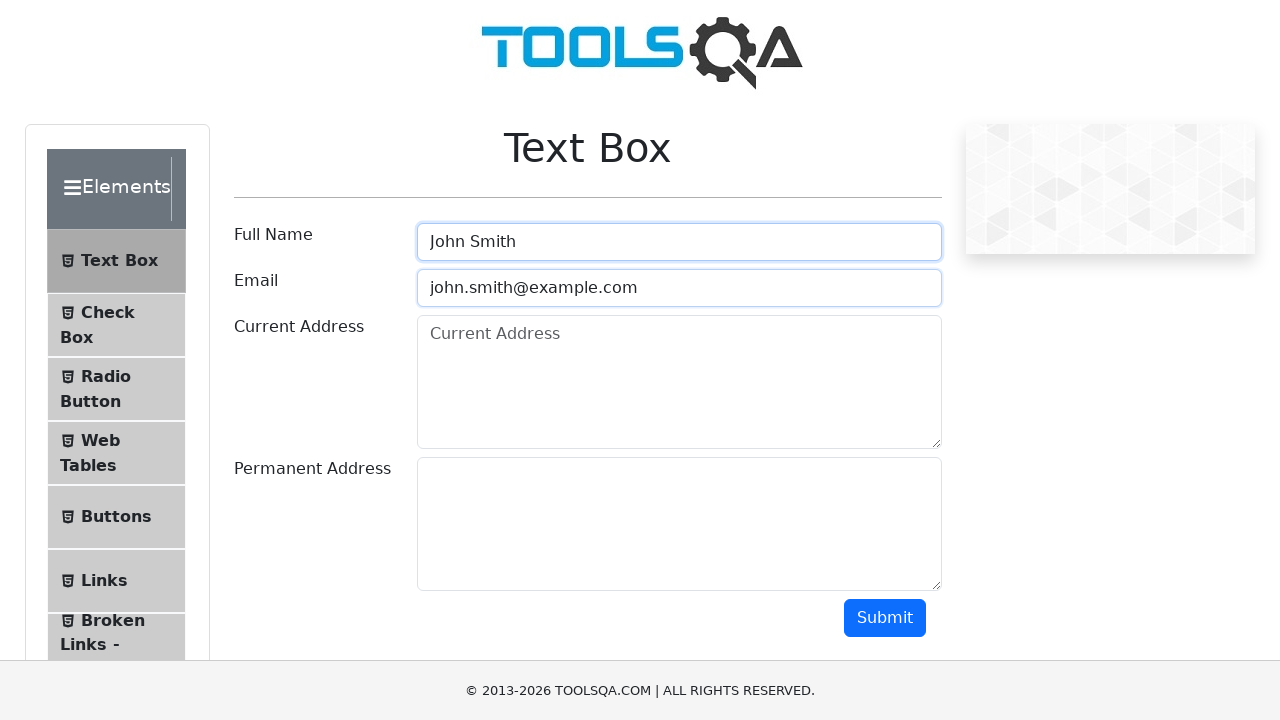

Filled current address field with '123 Main Street, New York, NY 10001' on #currentAddress
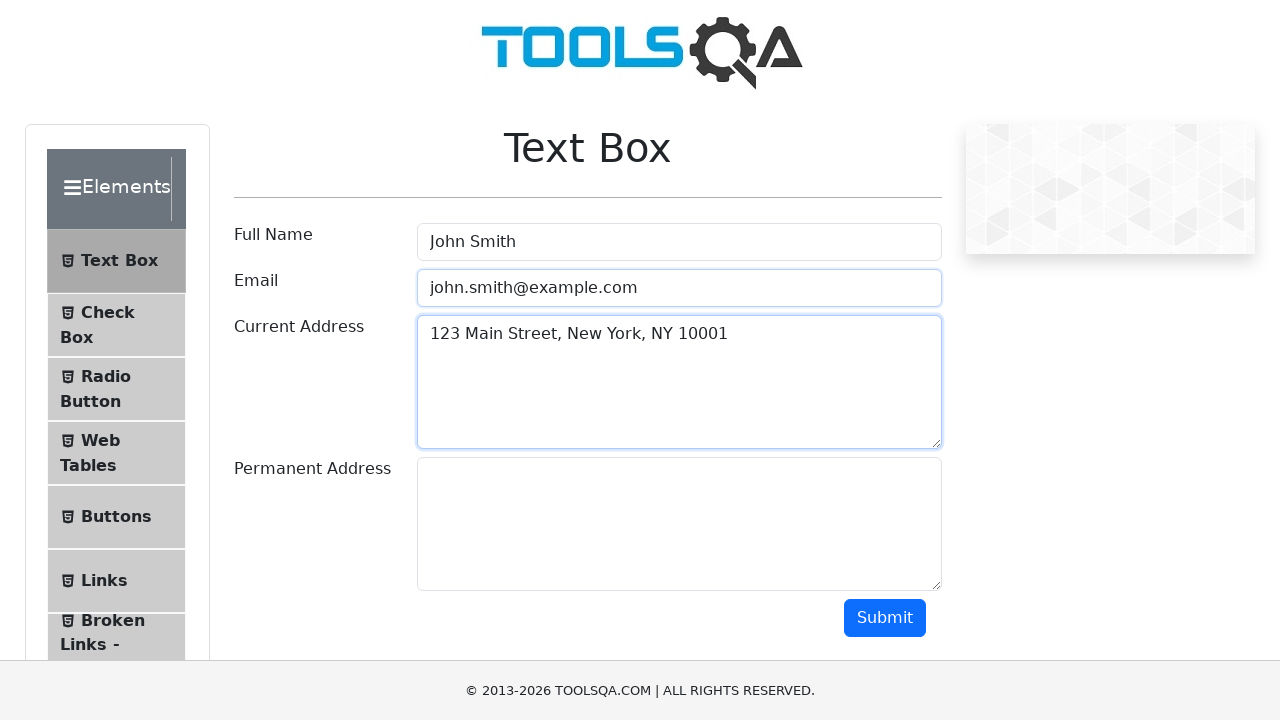

Filled permanent address field with '456 Oak Avenue, Los Angeles, CA 90001' on #permanentAddress
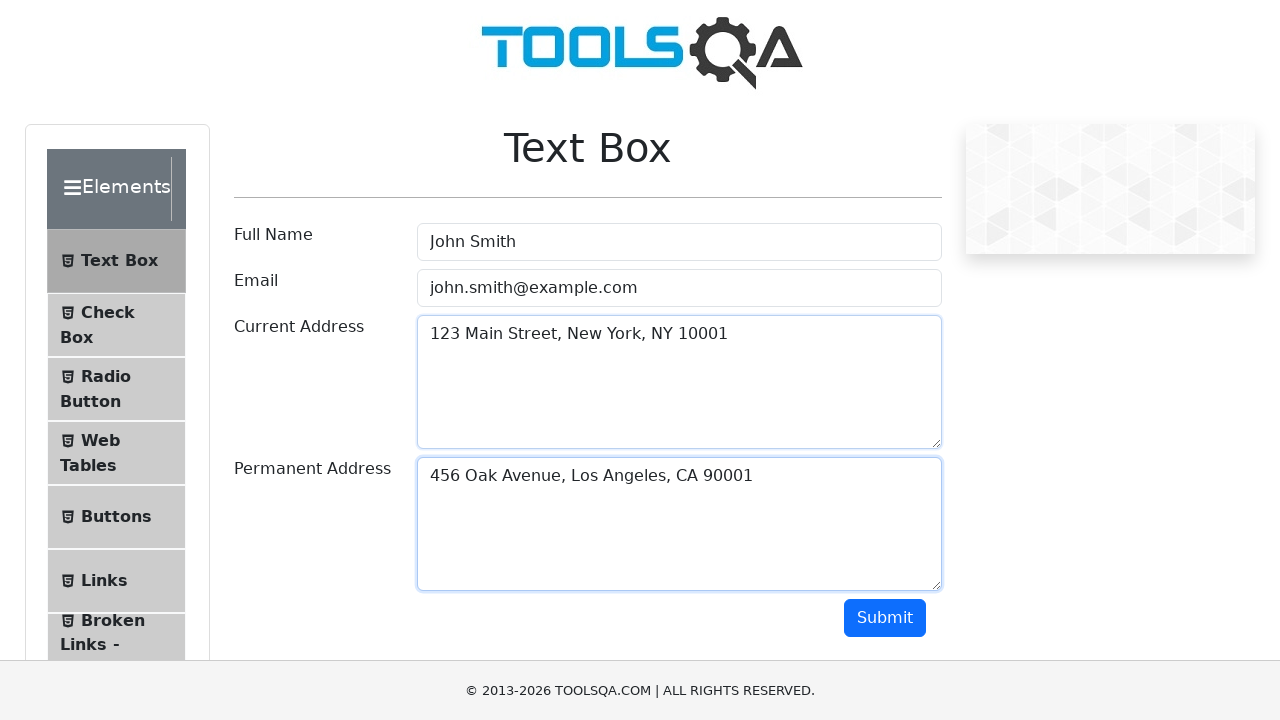

Scrolled submit button into view
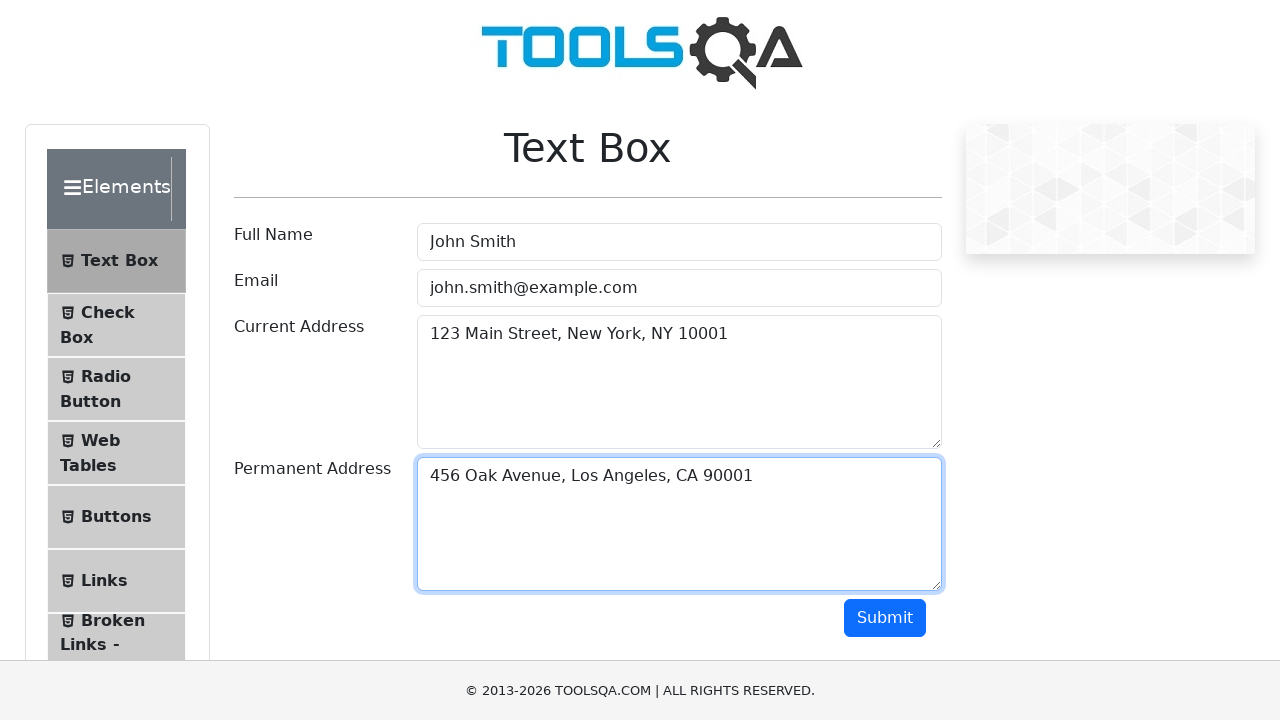

Waited 500ms for scroll to complete
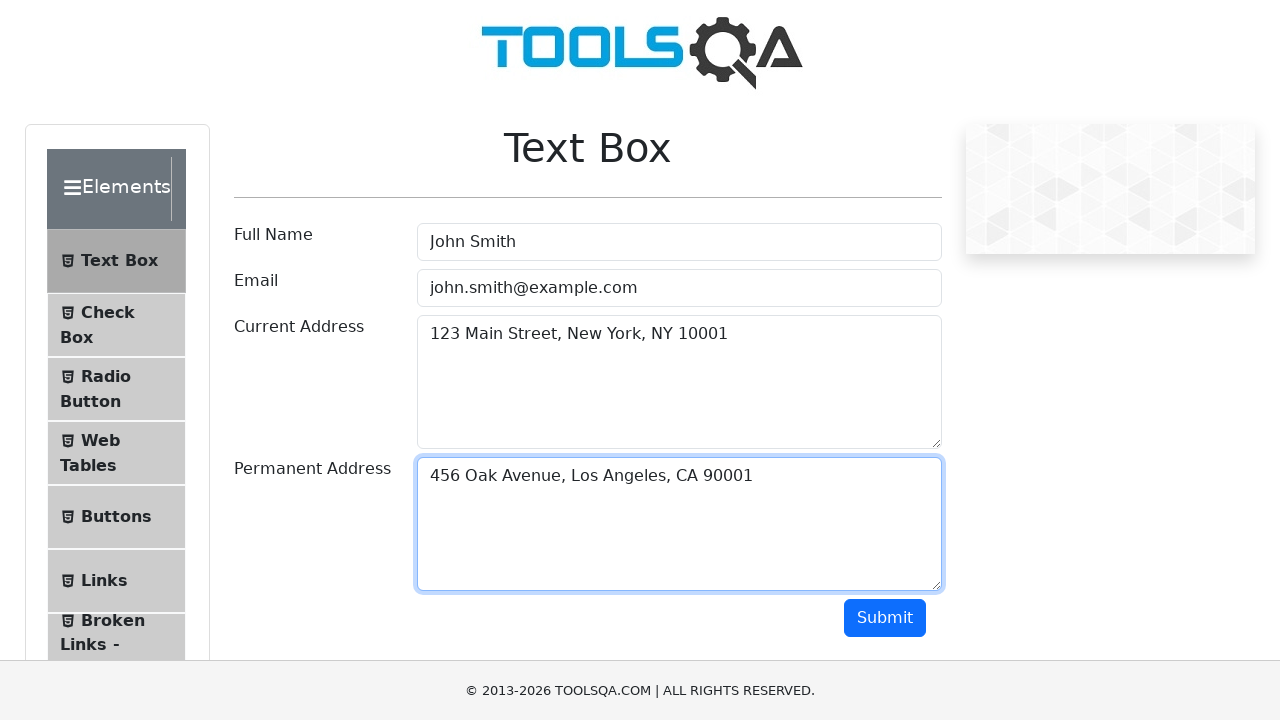

Clicked submit button at (885, 618) on #submit
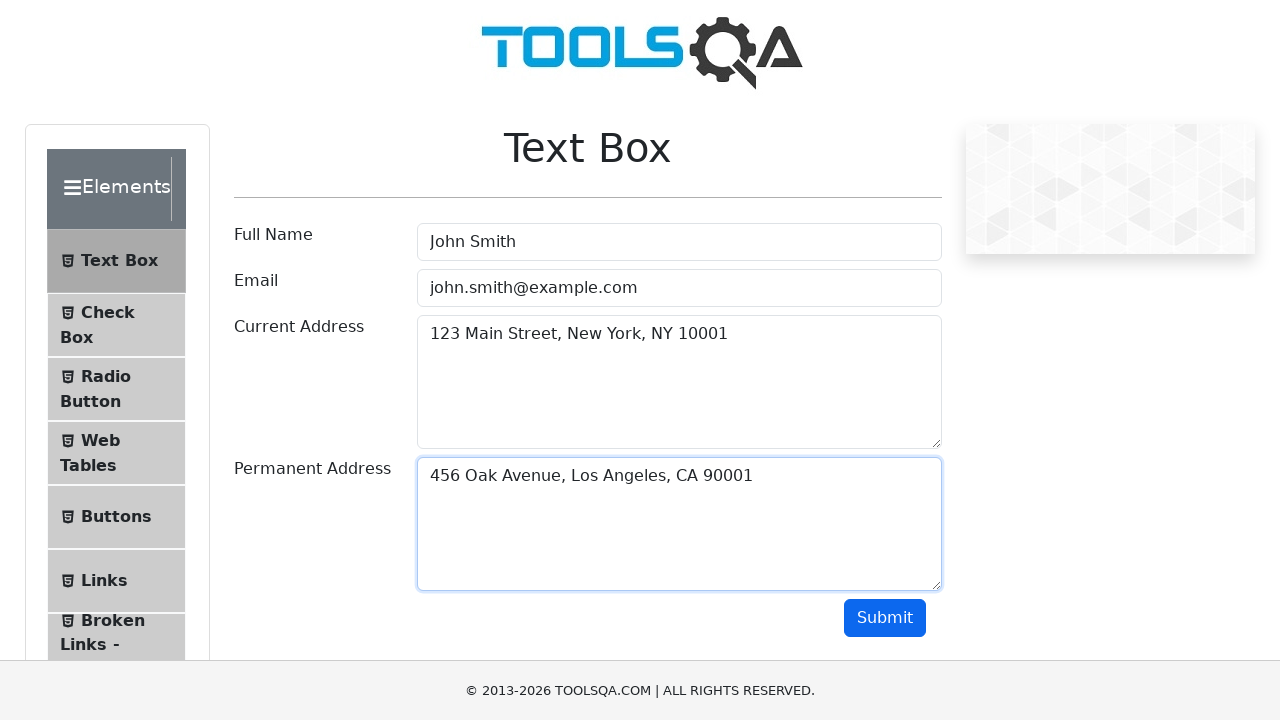

Output section became visible
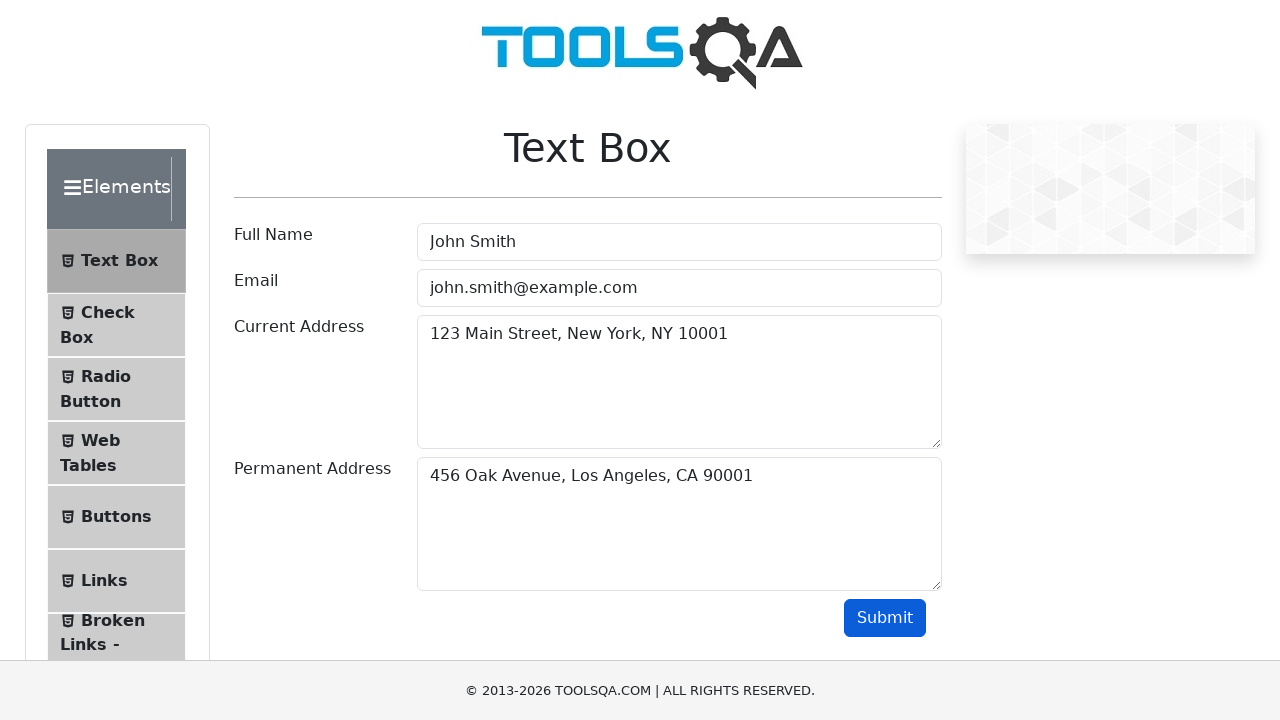

Retrieved output text content
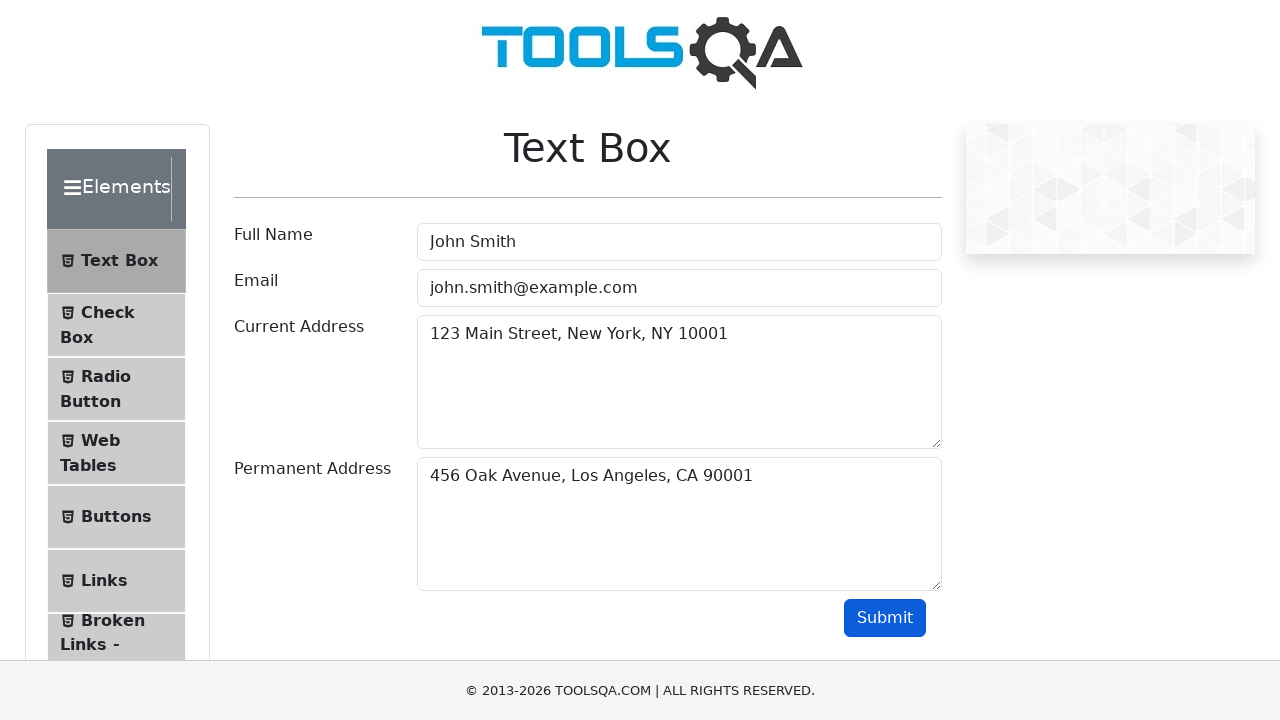

Verified 'John Smith' appears in output
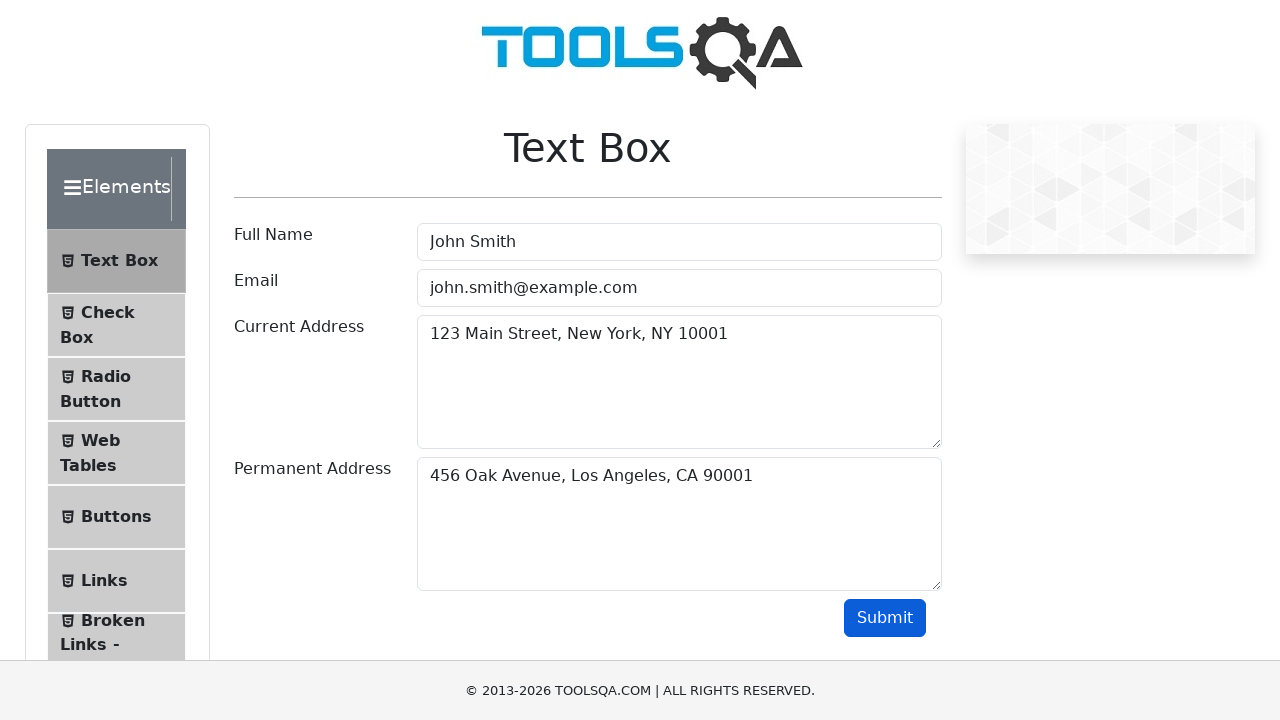

Verified 'john.smith@example.com' appears in output
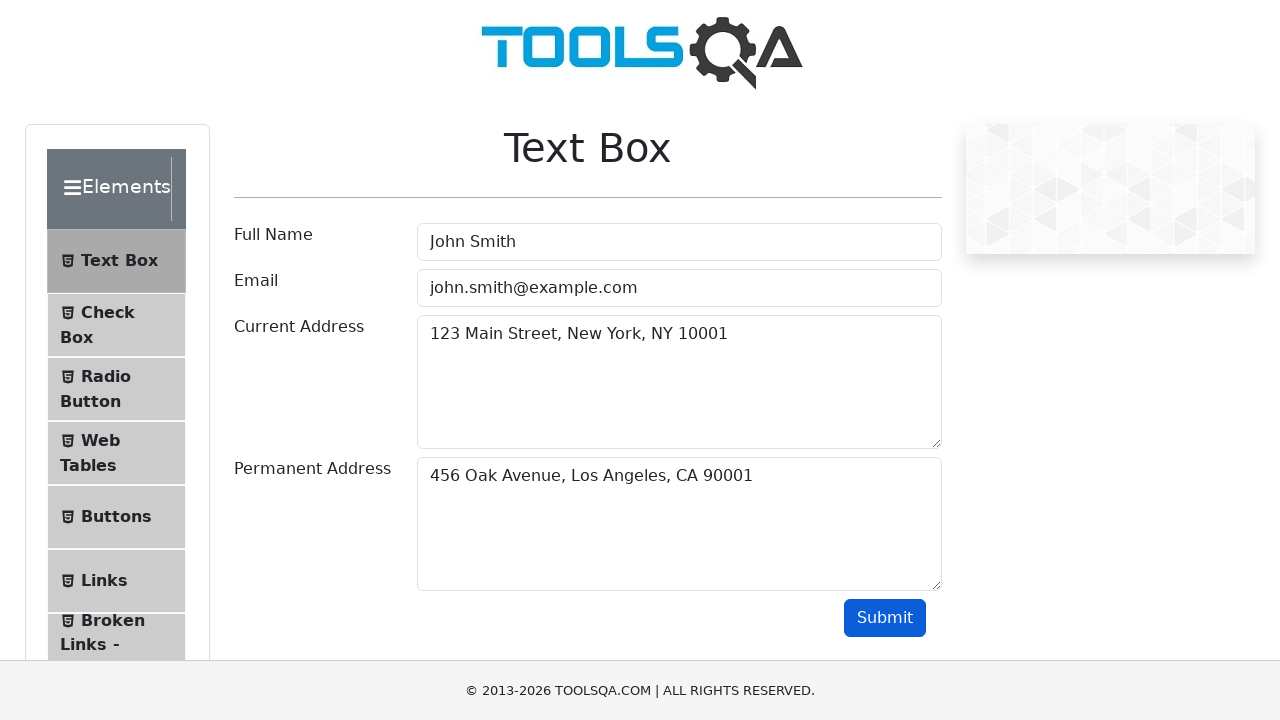

Verified '123 Main Street, New York, NY 10001' appears in output
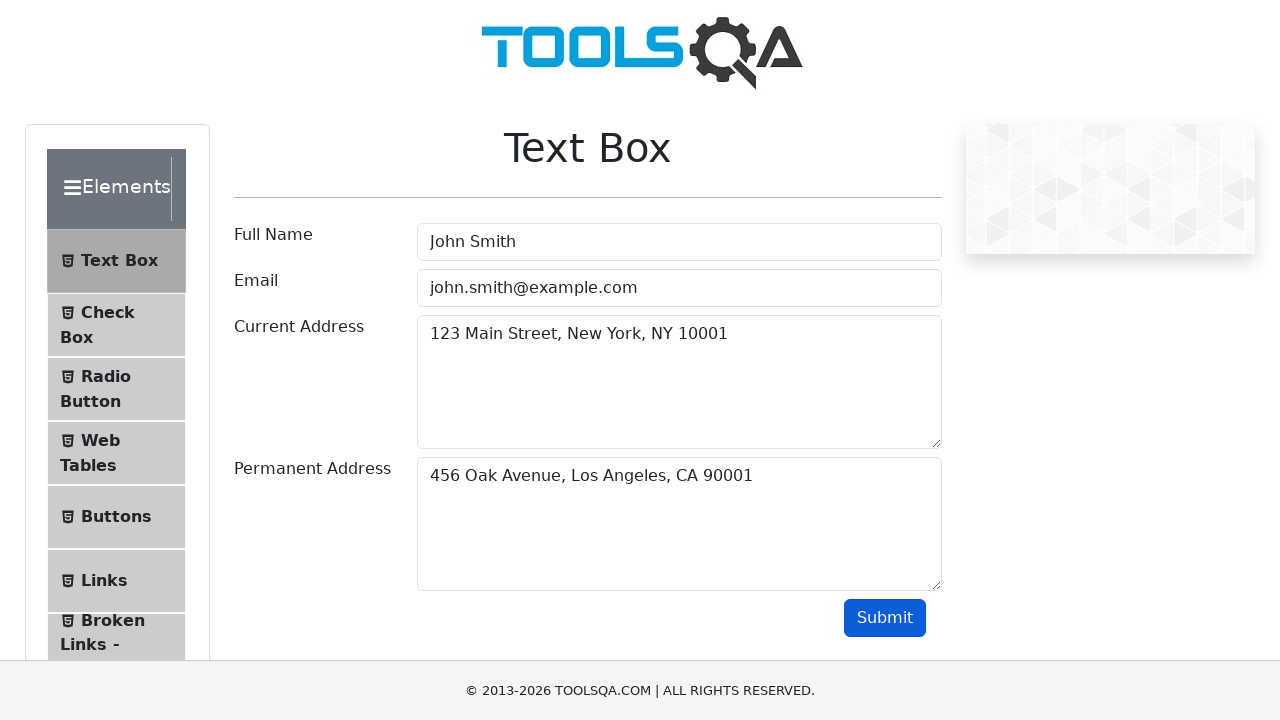

Verified '456 Oak Avenue, Los Angeles, CA 90001' appears in output
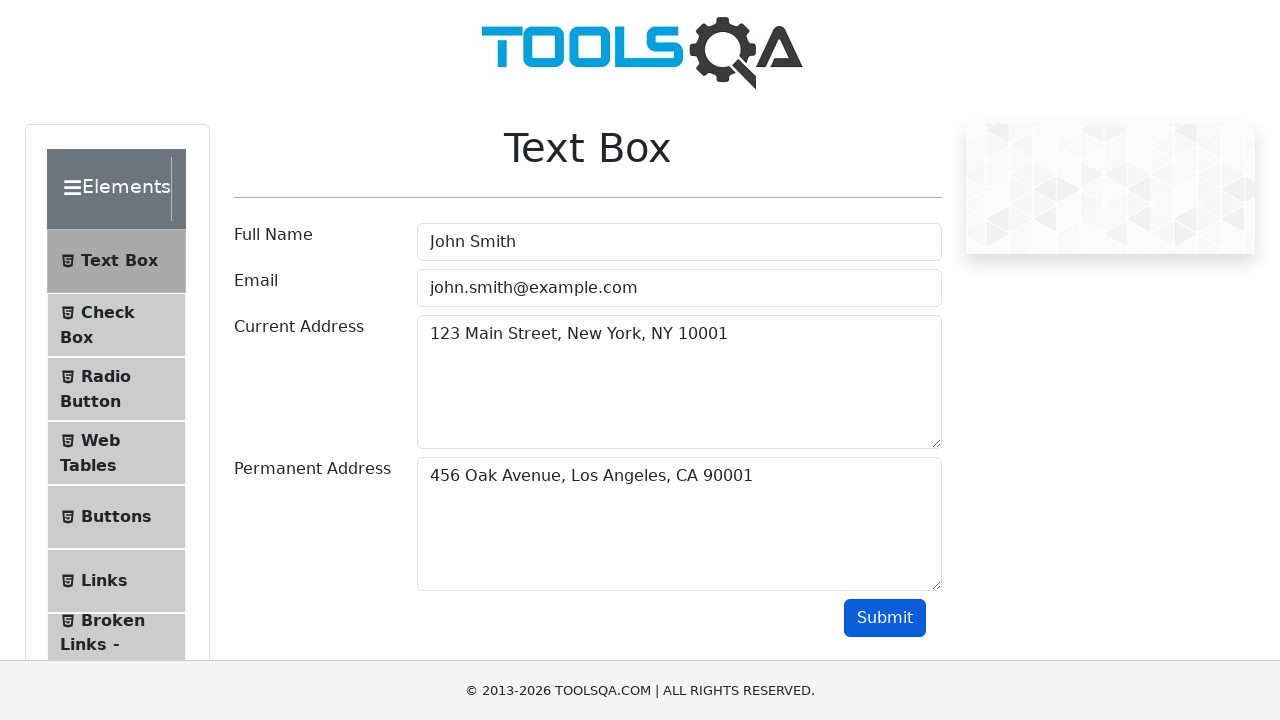

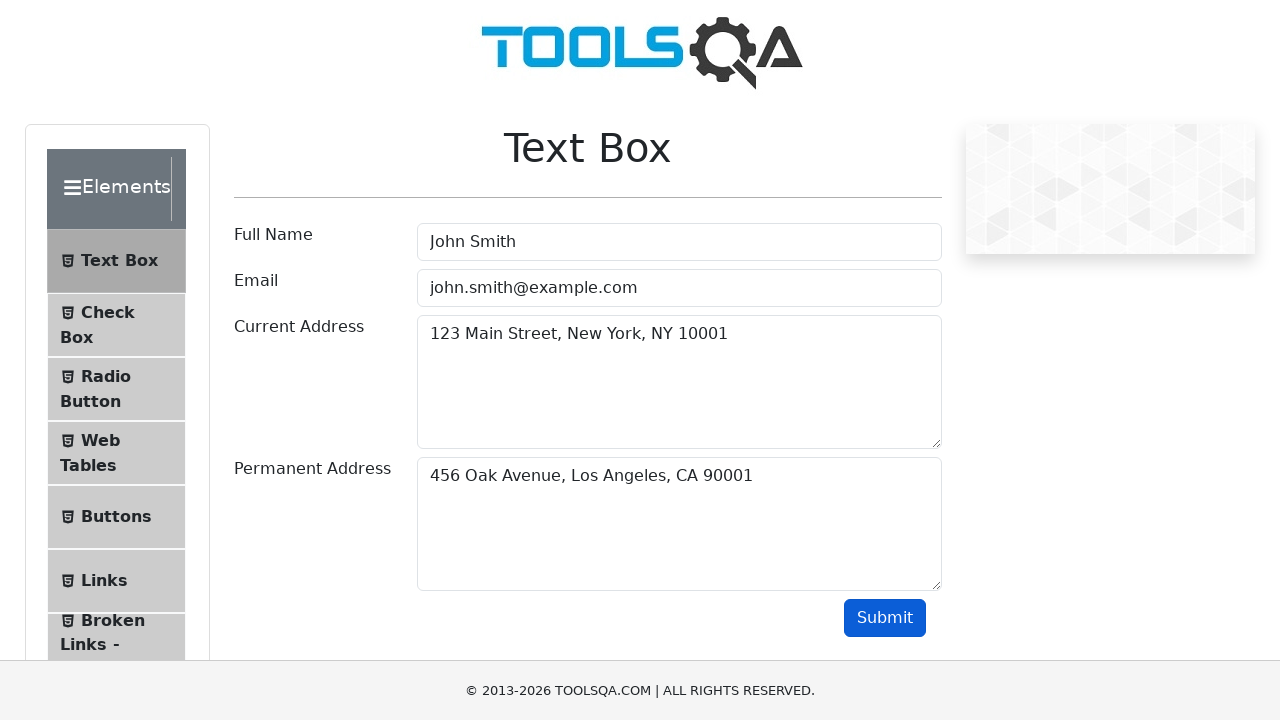